Tests mouse hover functionality by hovering over the first avatar and verifying that additional user information (caption) is displayed.

Starting URL: http://the-internet.herokuapp.com/hovers

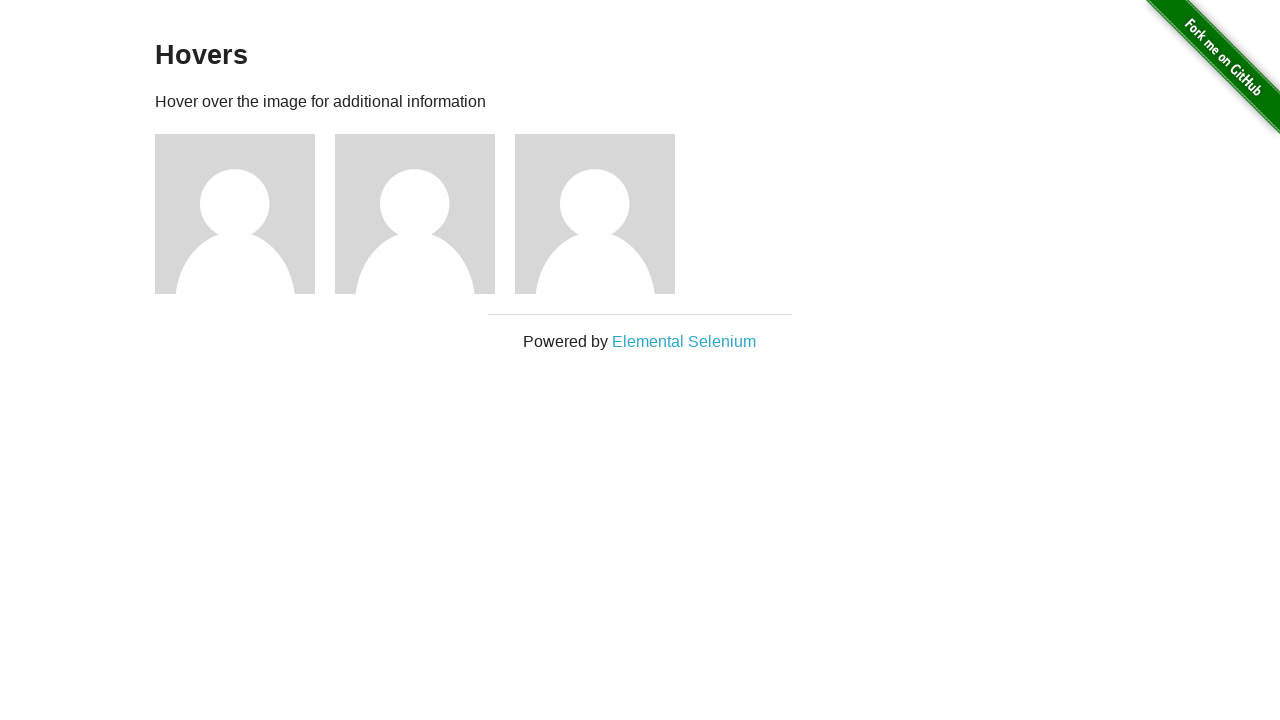

Navigated to hovers test page
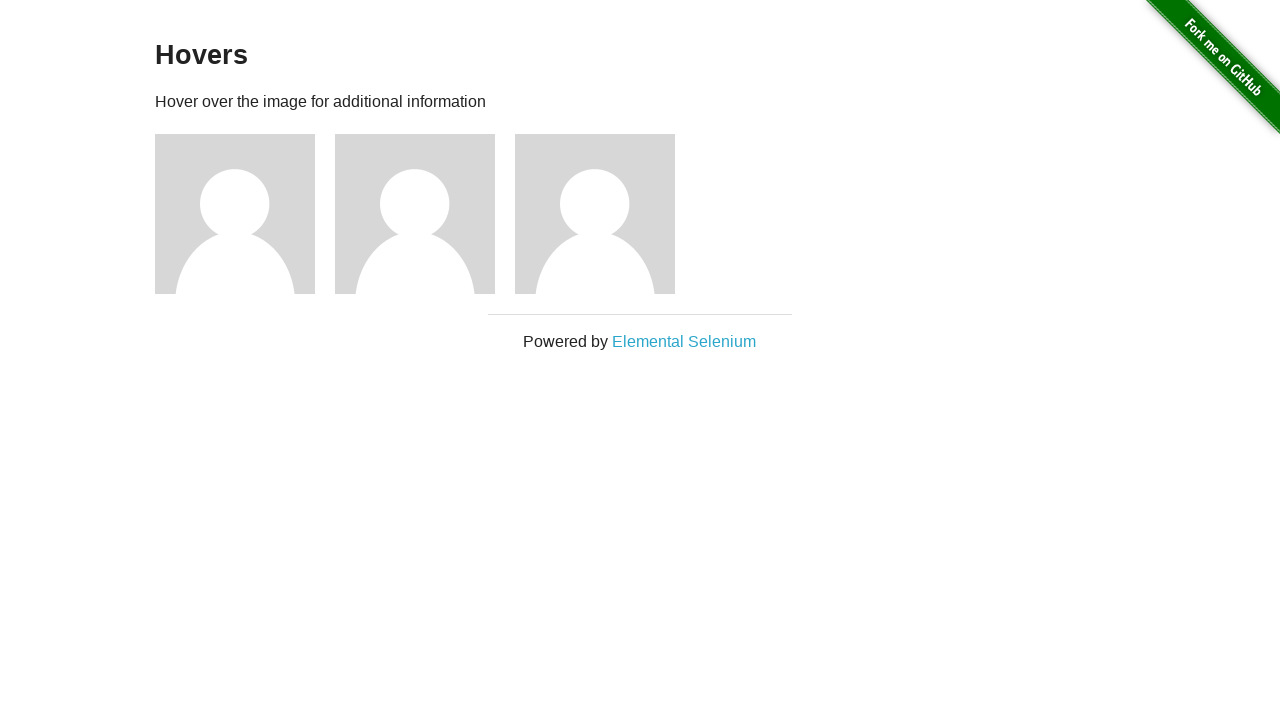

Located first avatar figure element
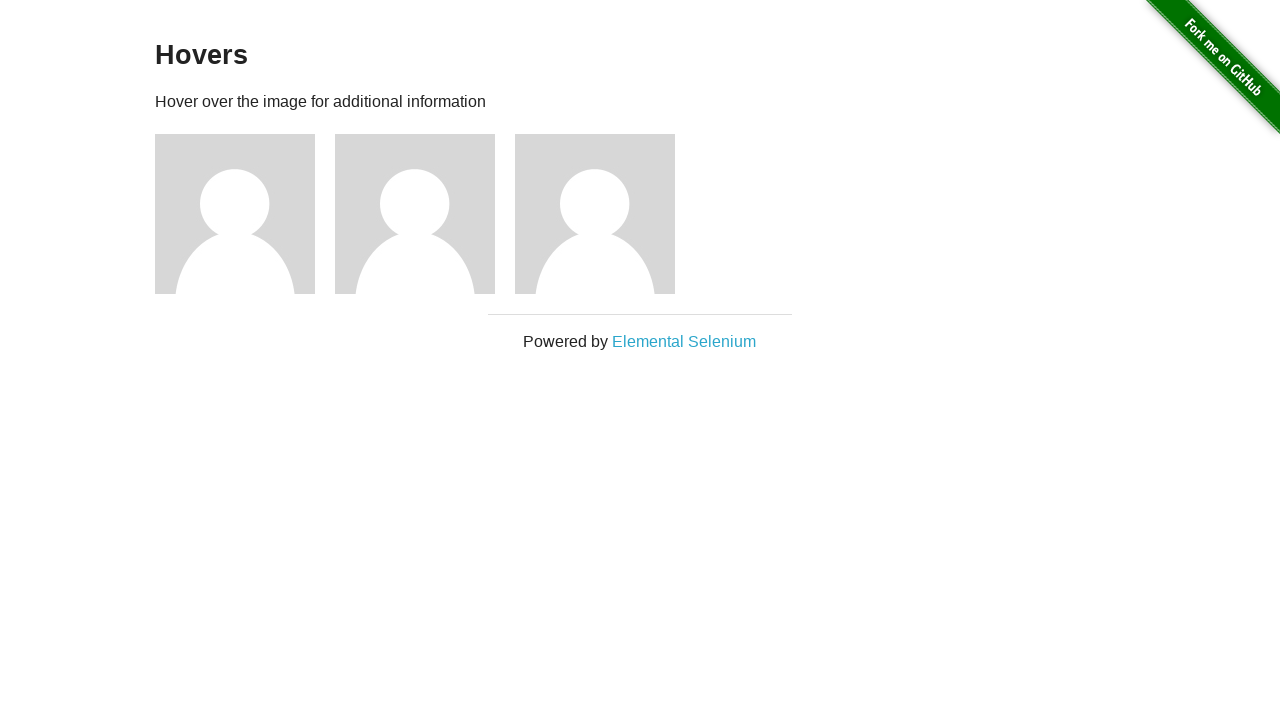

Hovered over the first avatar at (245, 214) on .figure >> nth=0
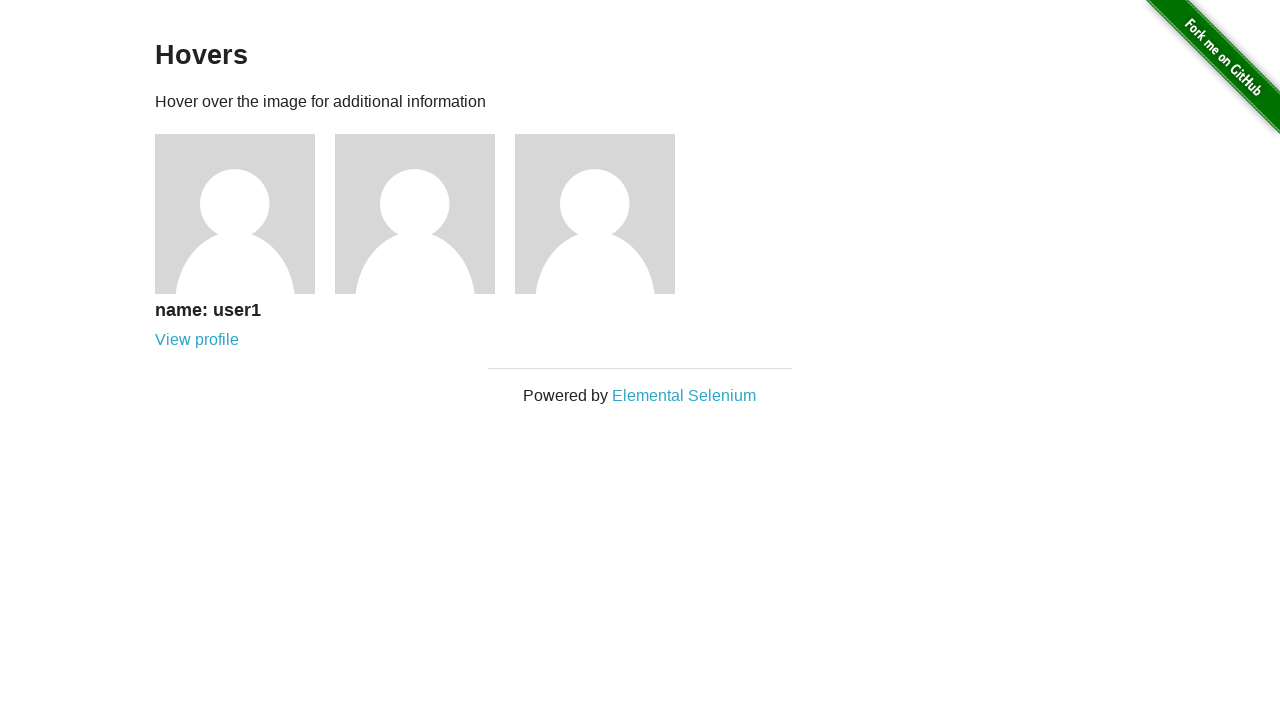

Located caption element
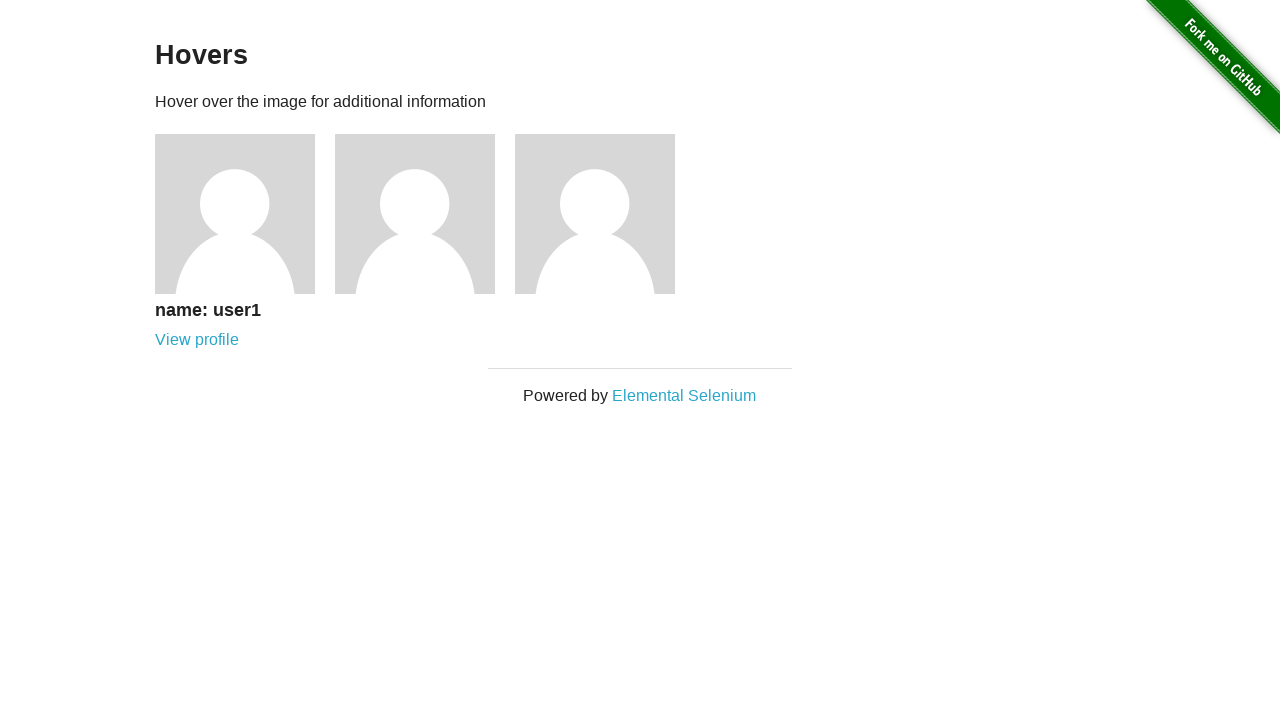

Verified that caption is visible after hover
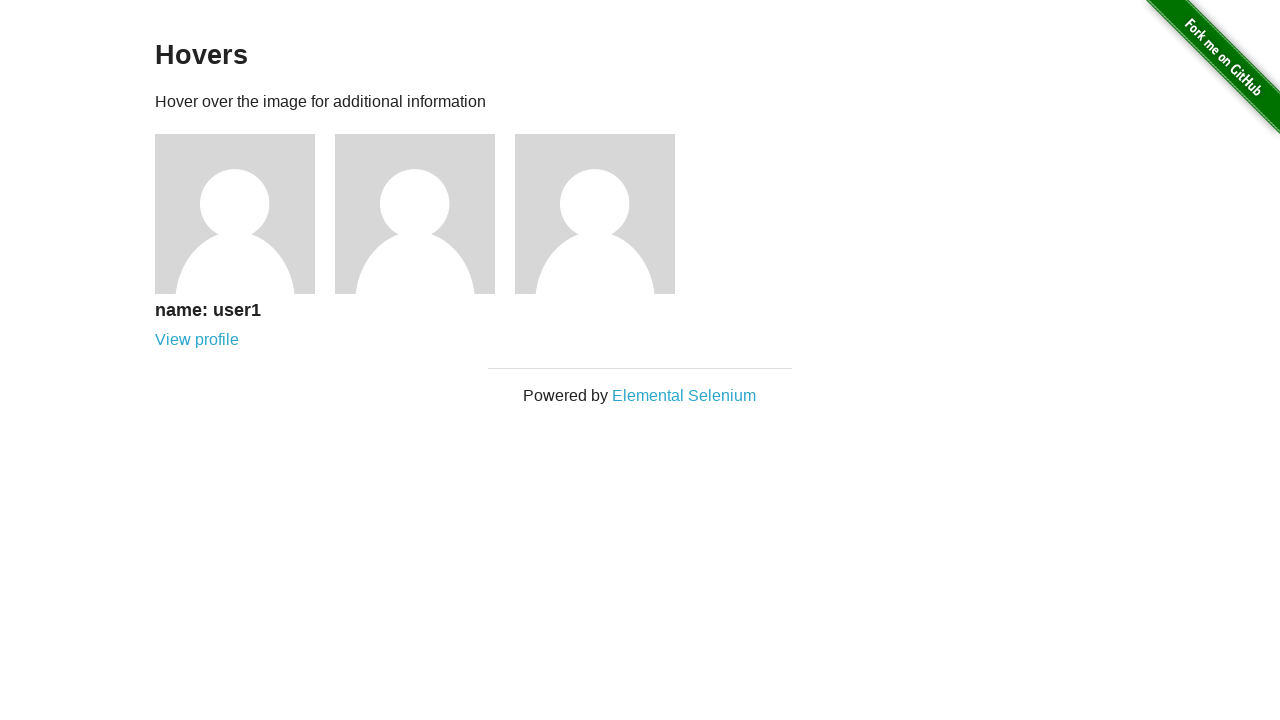

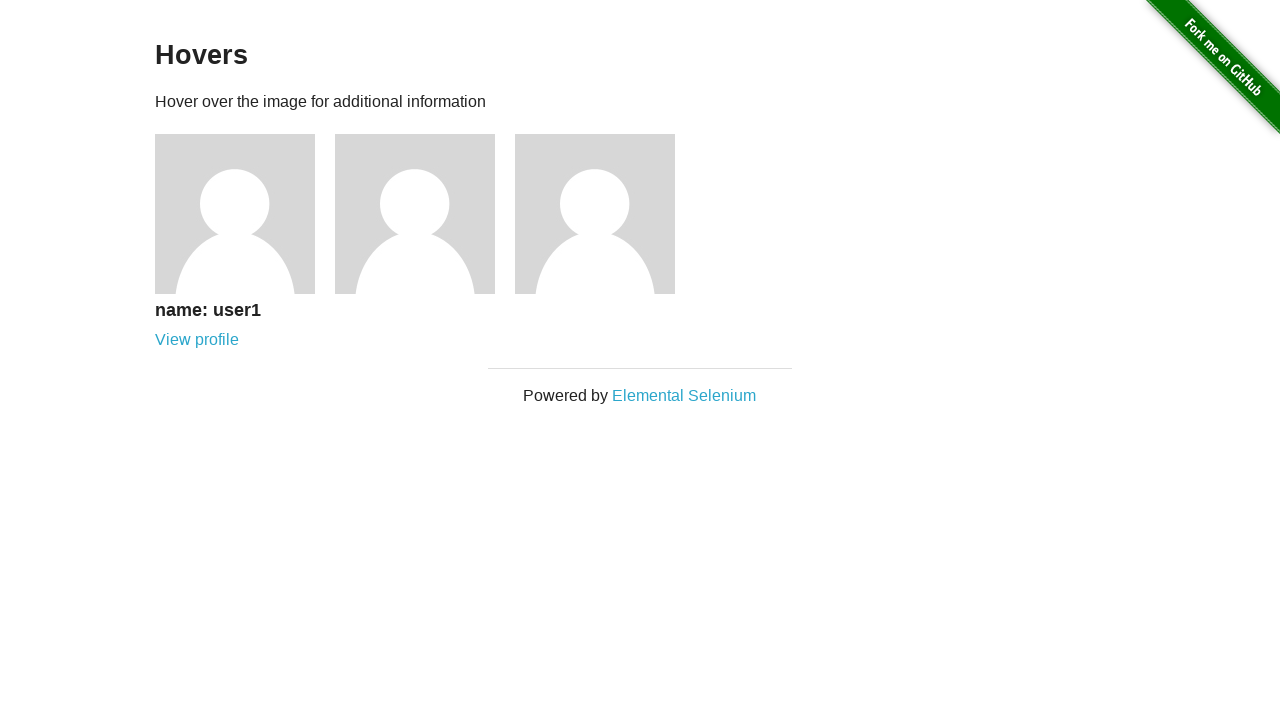